Tests the FDA TPLC (Total Product Life Cycle) database search functionality by searching for a medical device, navigating through paginated results, and accessing a device detail page.

Starting URL: https://www.accessdata.fda.gov/scripts/cdrh/cfdocs/cfTPLC/tplc.cfm

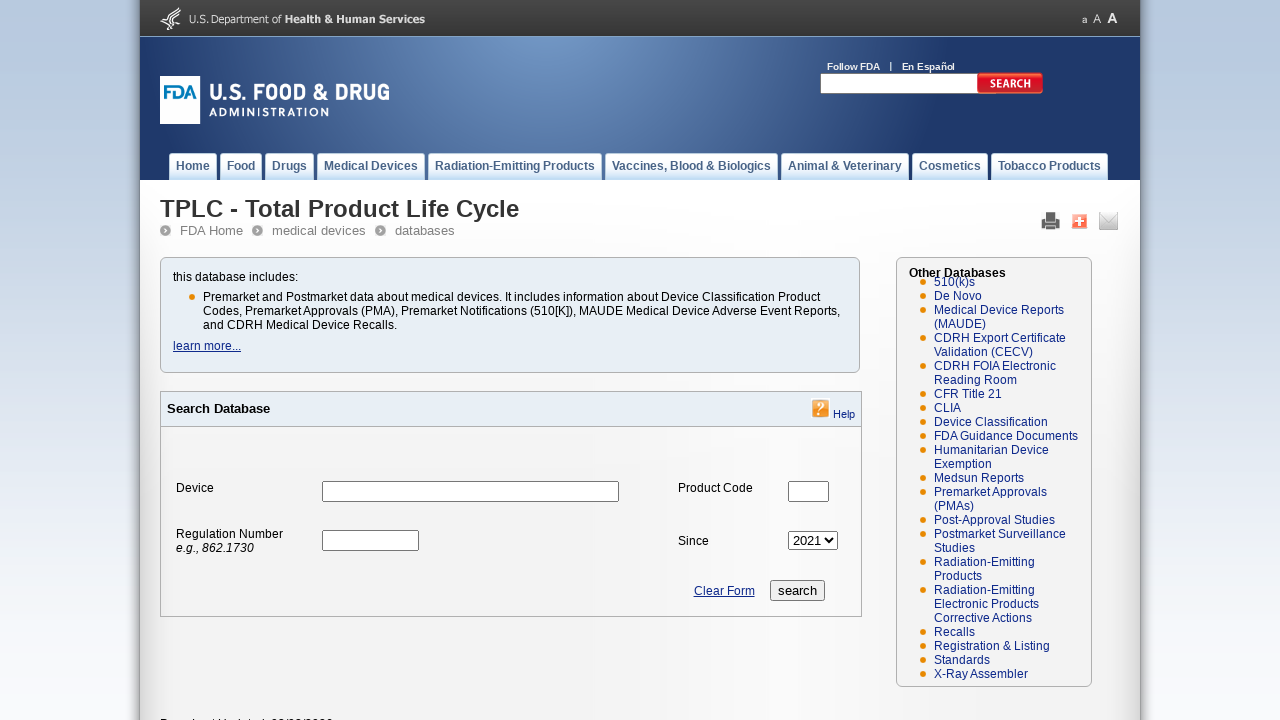

Waited for page to reach networkidle state
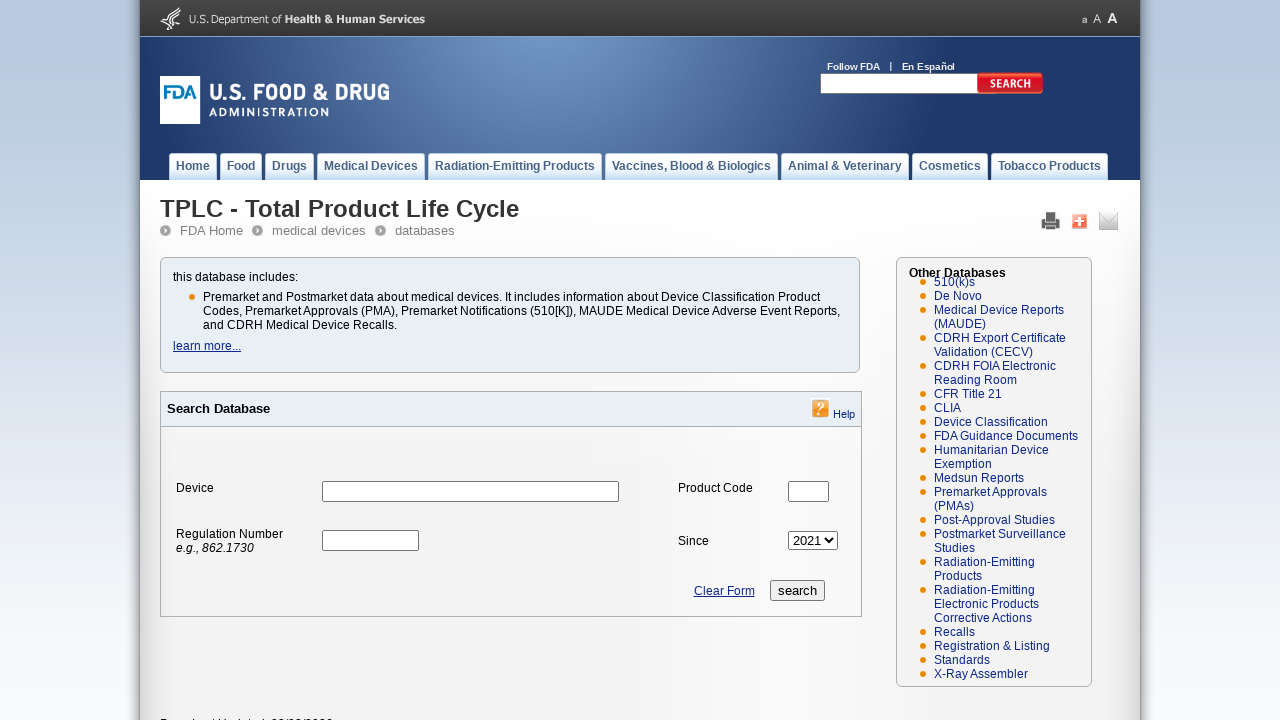

Device name input field became visible
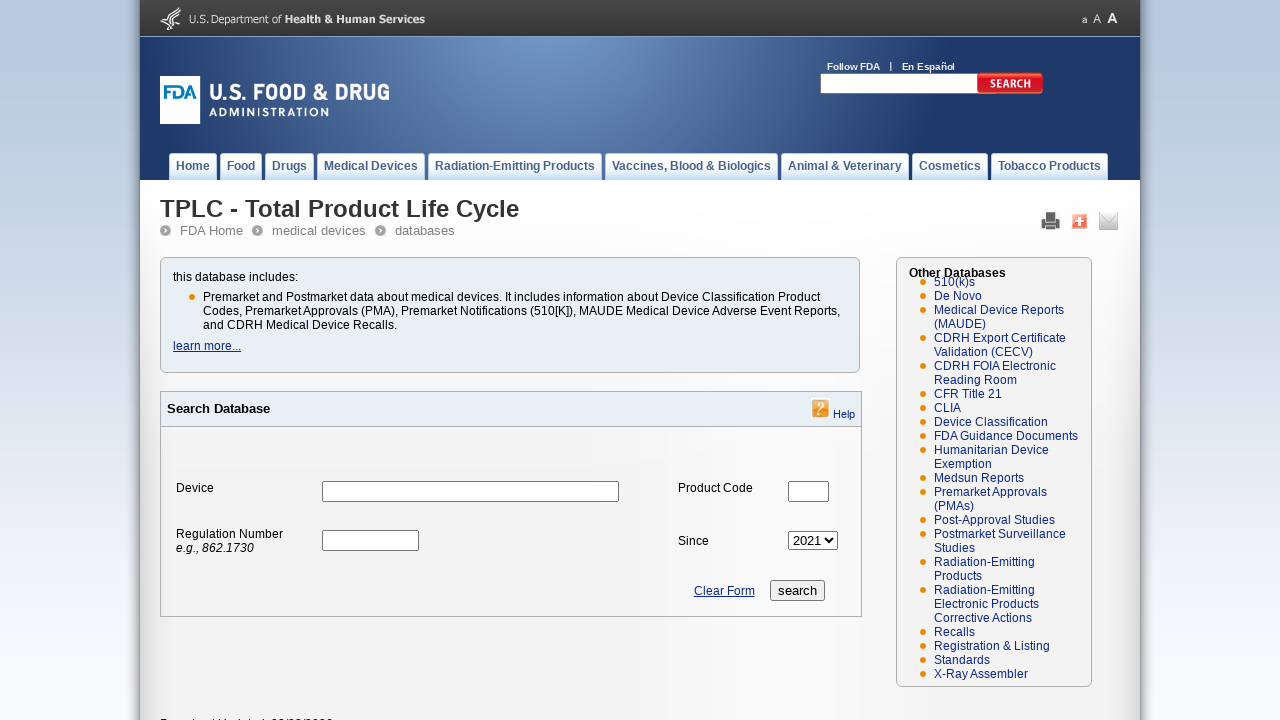

Filled device name search field with 'syringe' on input[name=devicename]
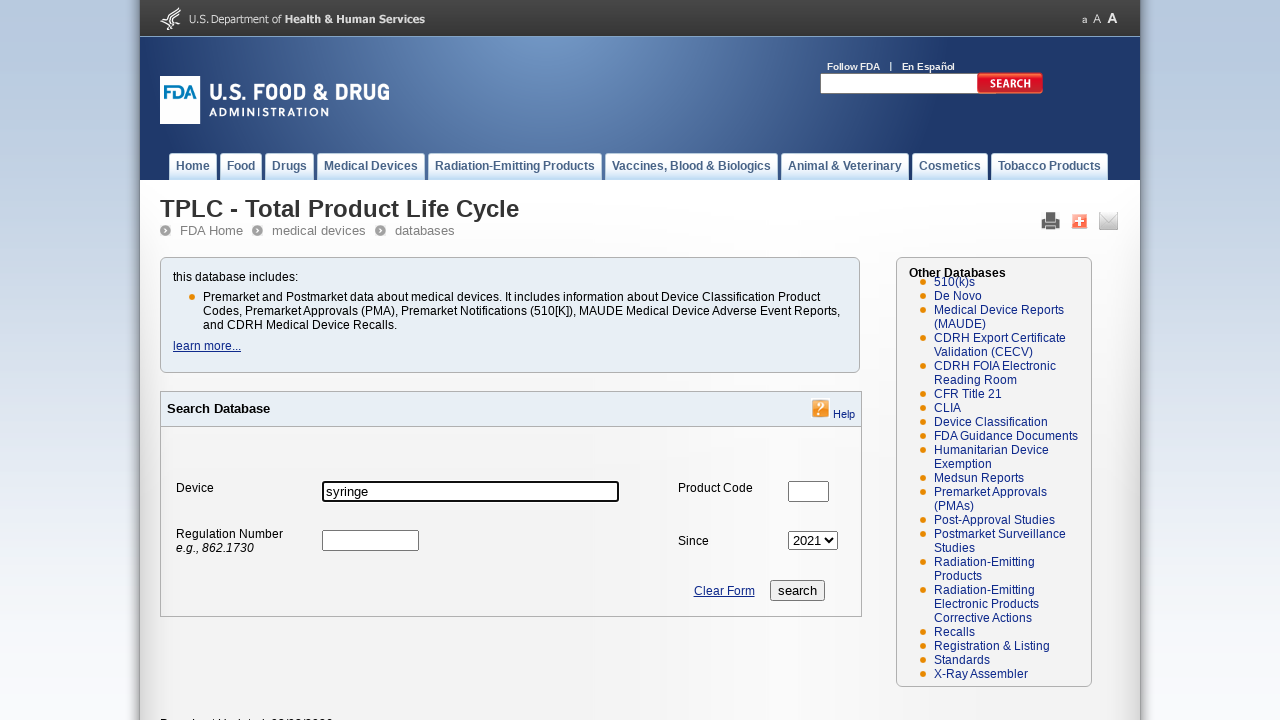

Clicked the search button to execute FDA TPLC database search at (797, 590) on input[name=search]
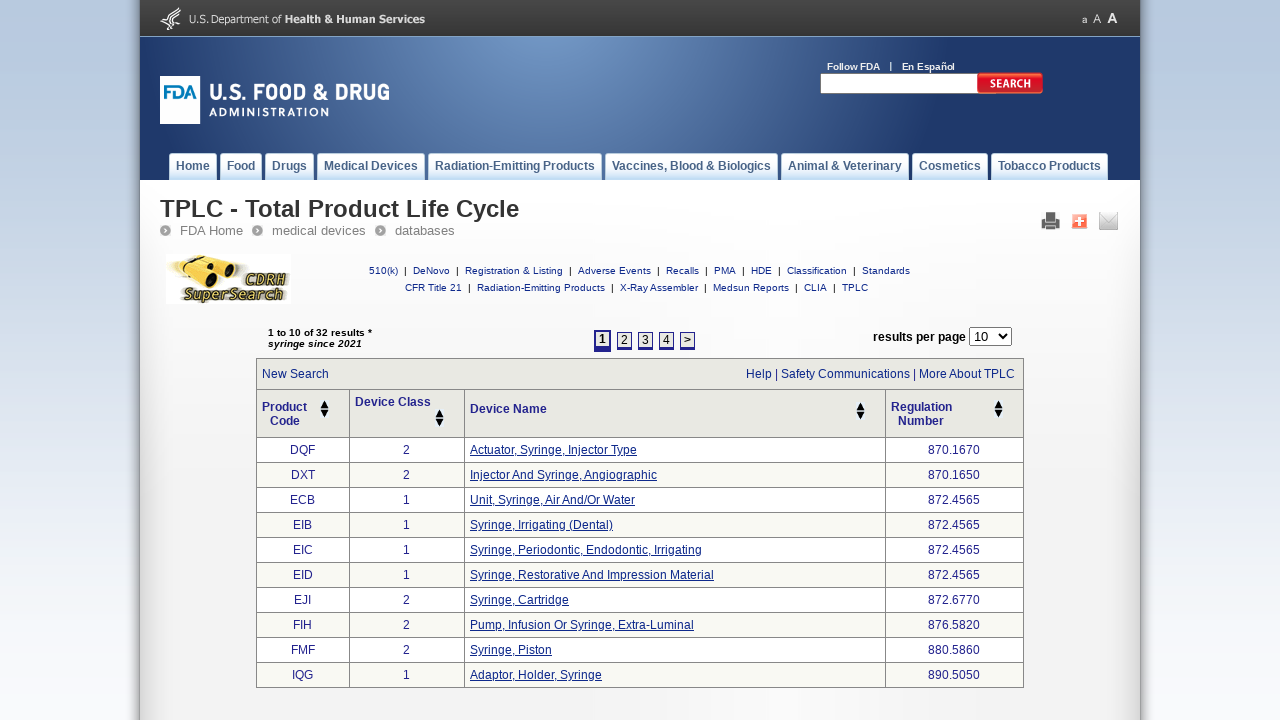

Search results loaded and network became idle
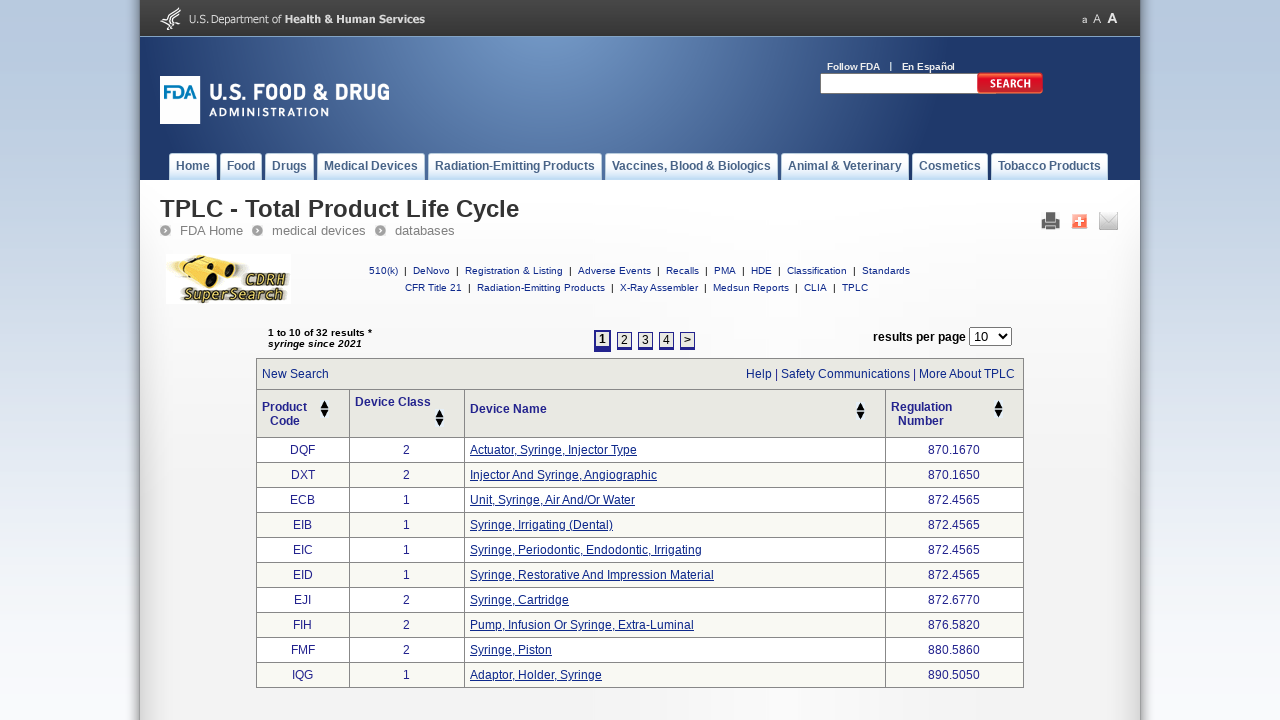

Results table appeared with Device Name header
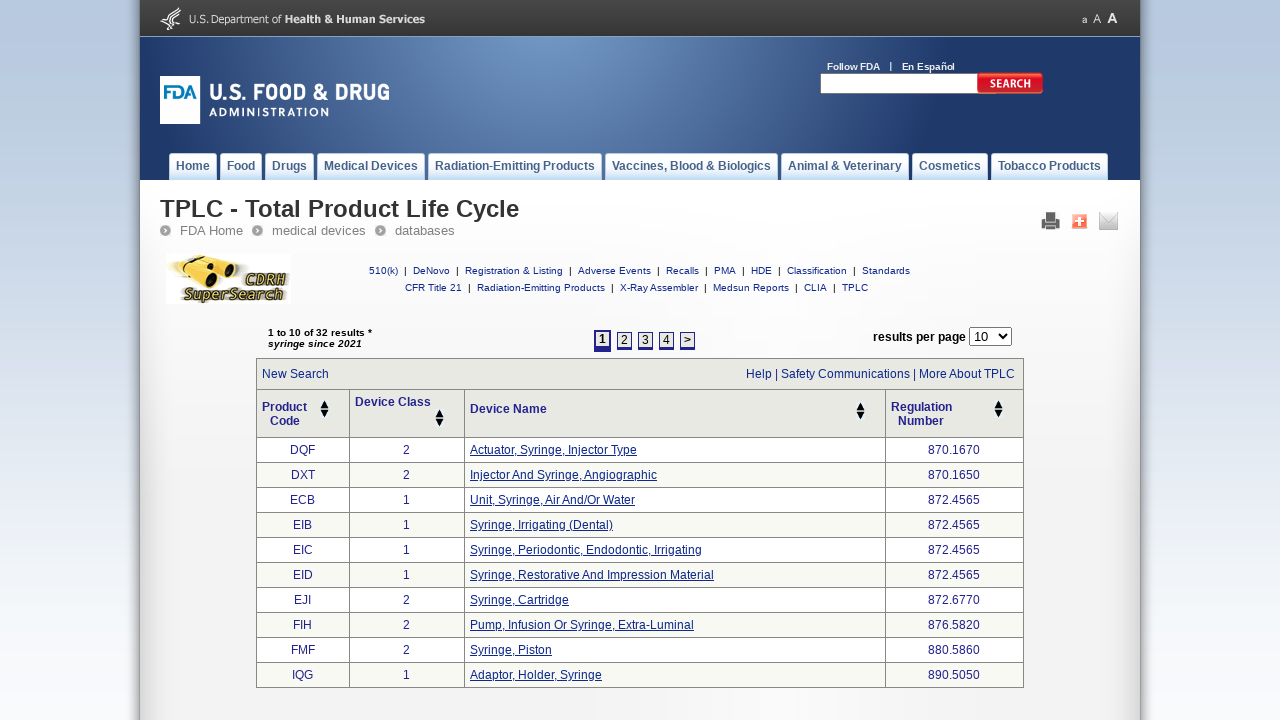

Clicked the first device link in paginated results at (553, 450) on a[href*='tplc.cfm?id='] >> nth=0
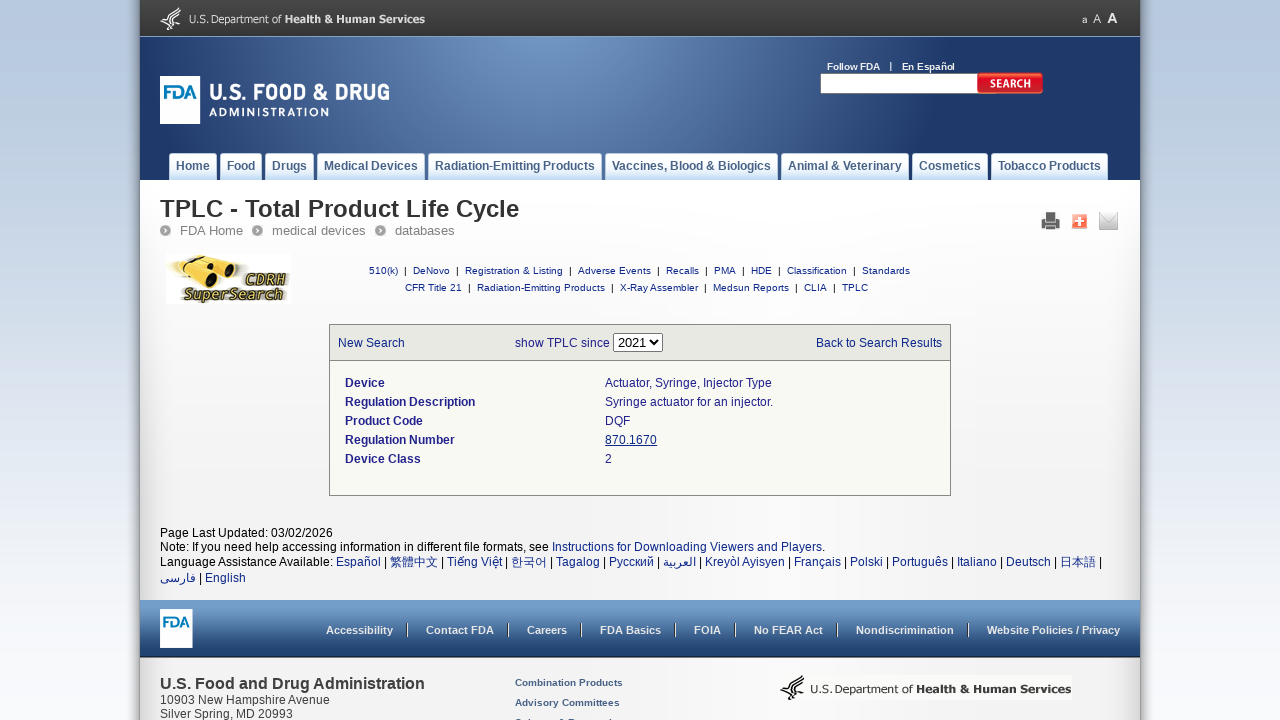

Device detail page loaded with Device header visible
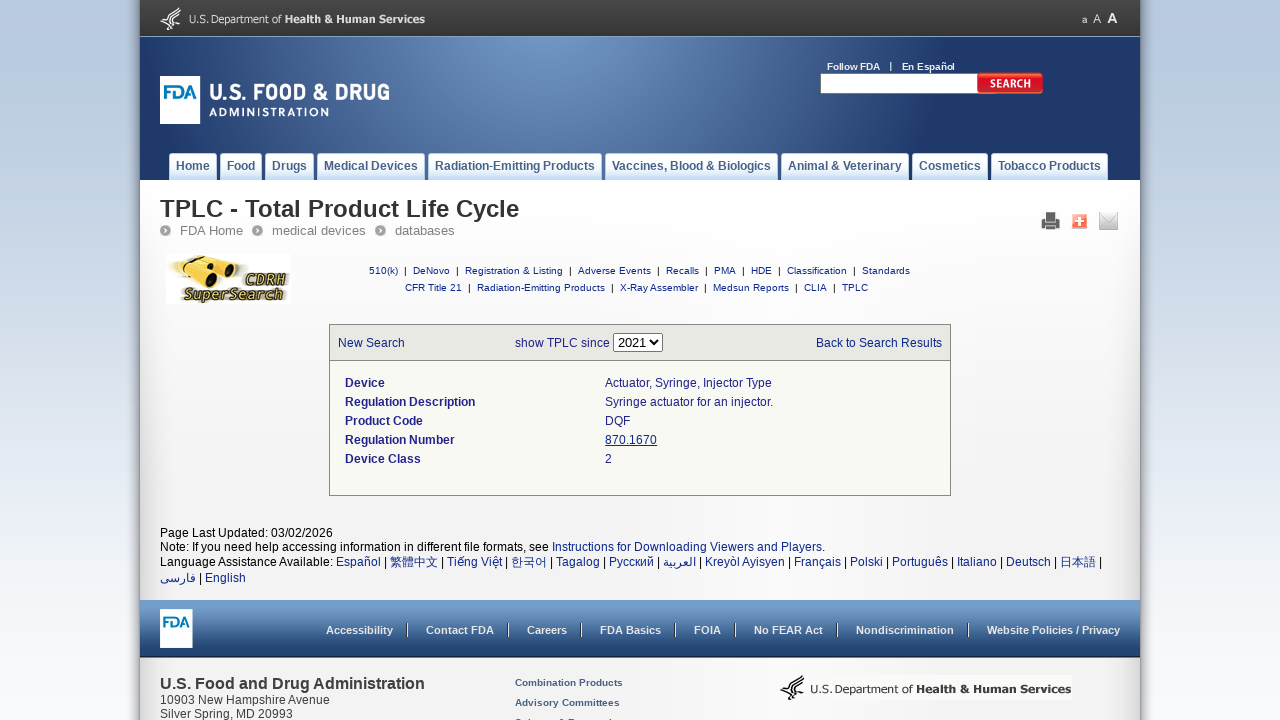

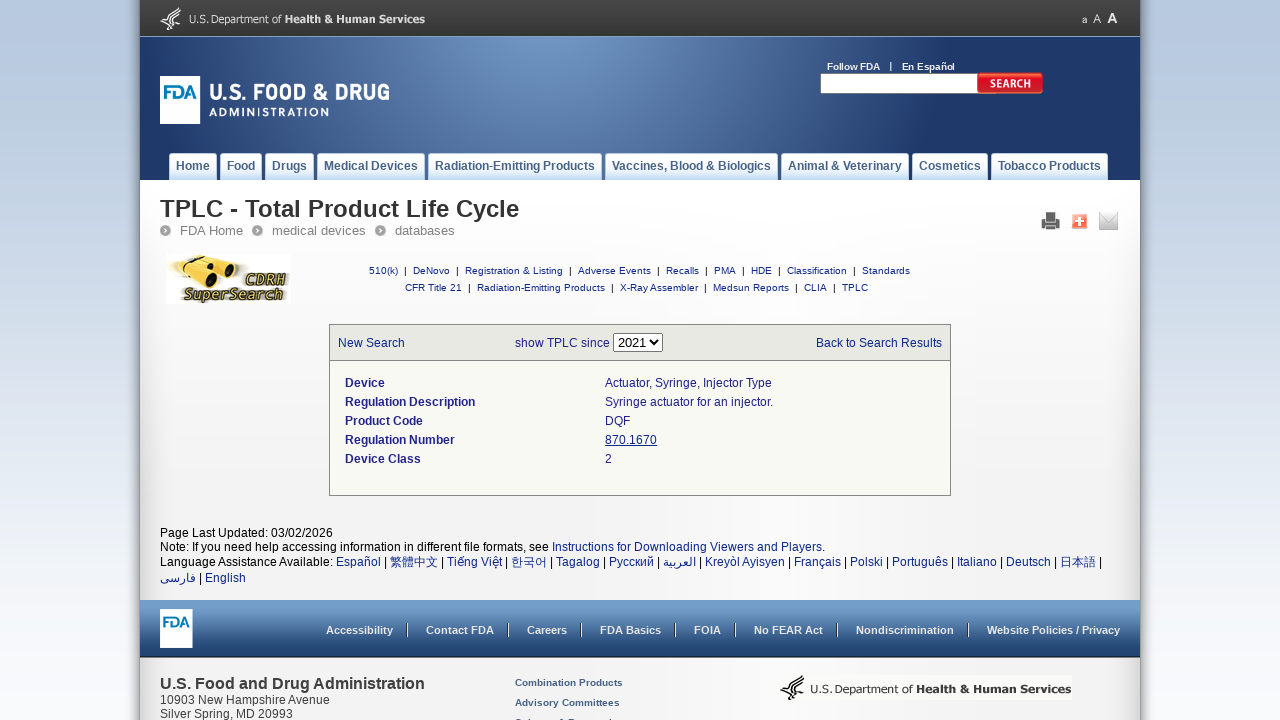